Tests sorting the Due column in ascending order by clicking the column header and verifying the values are sorted from lowest to highest

Starting URL: http://the-internet.herokuapp.com/tables

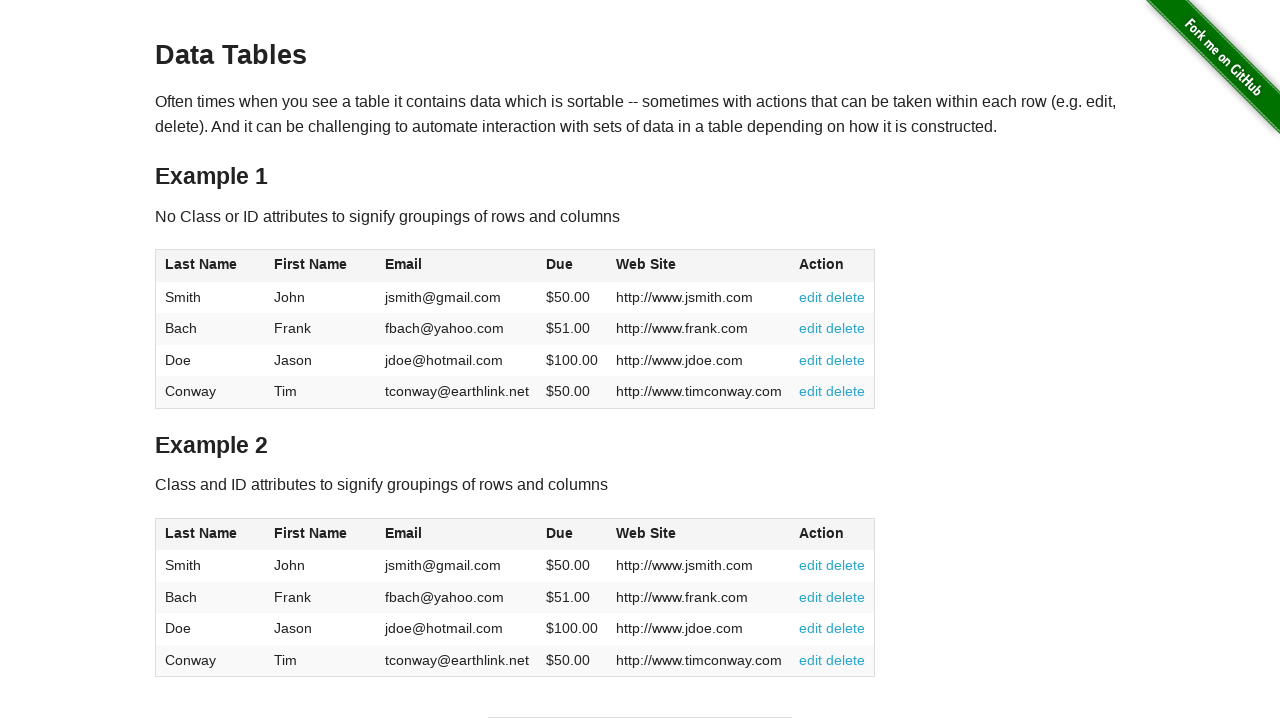

Clicked Due column header to sort ascending at (572, 266) on #table1 thead tr th:nth-of-type(4)
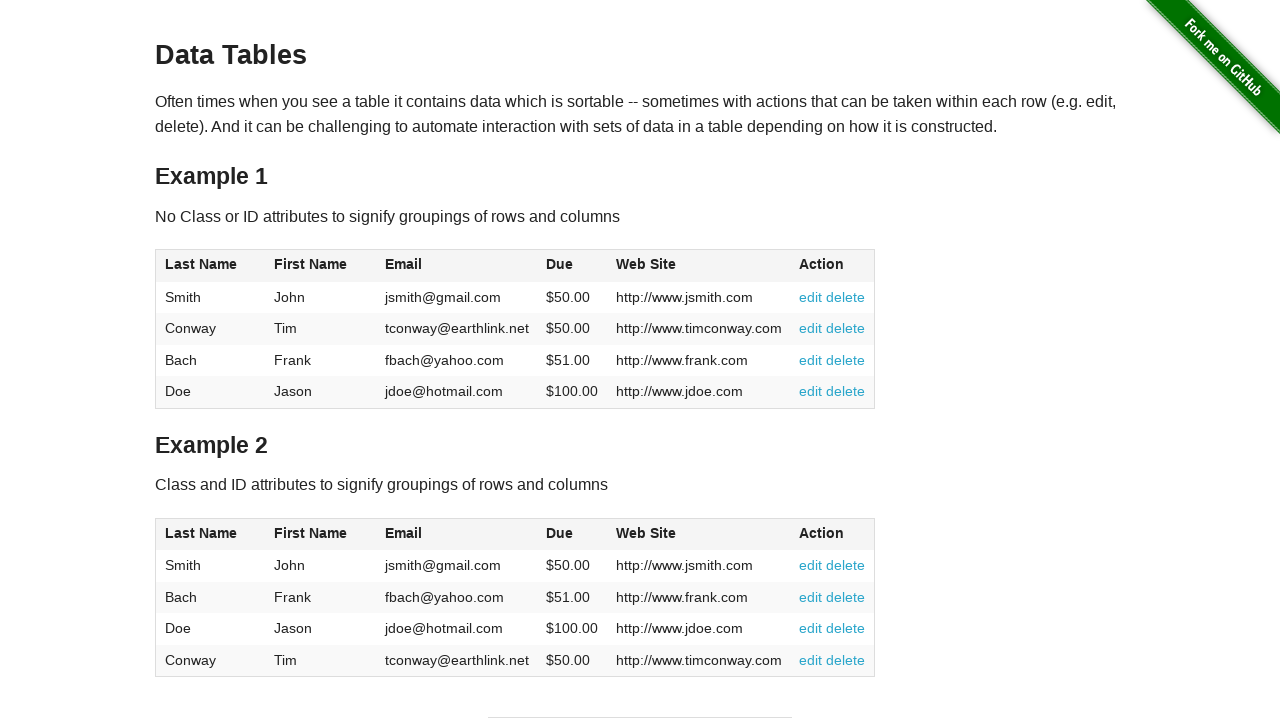

Waited for Due column values to load in table body
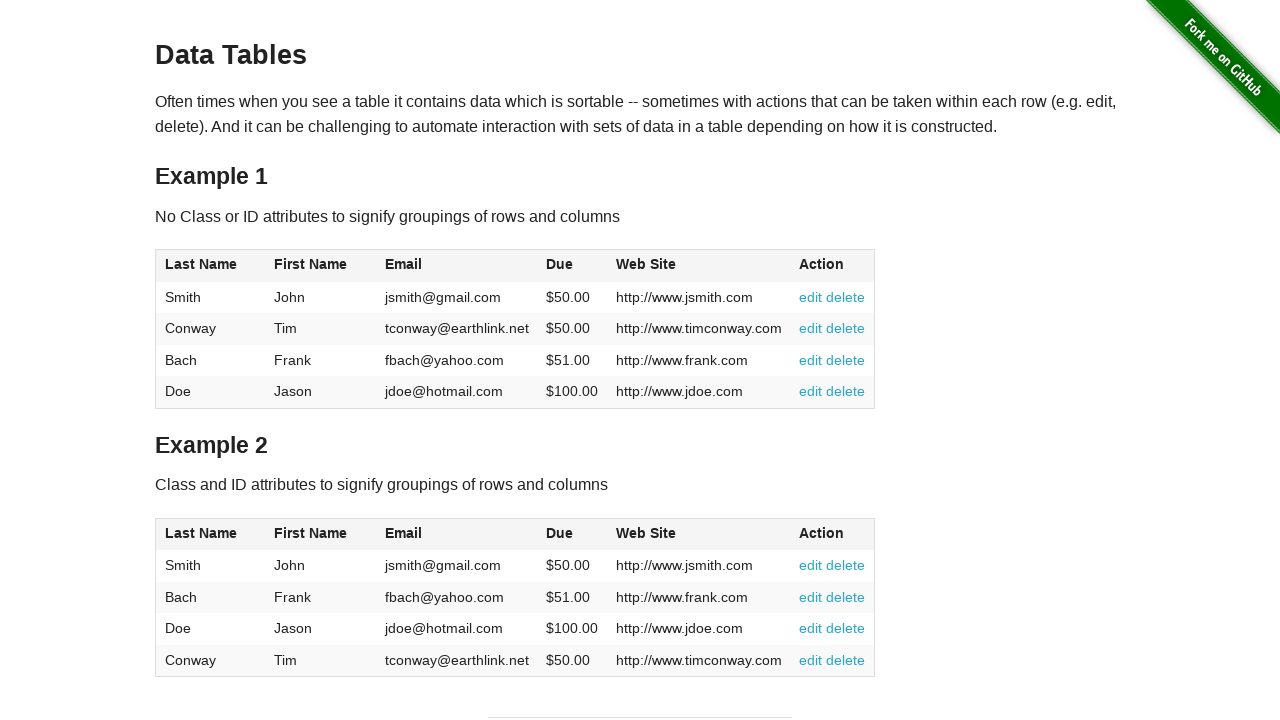

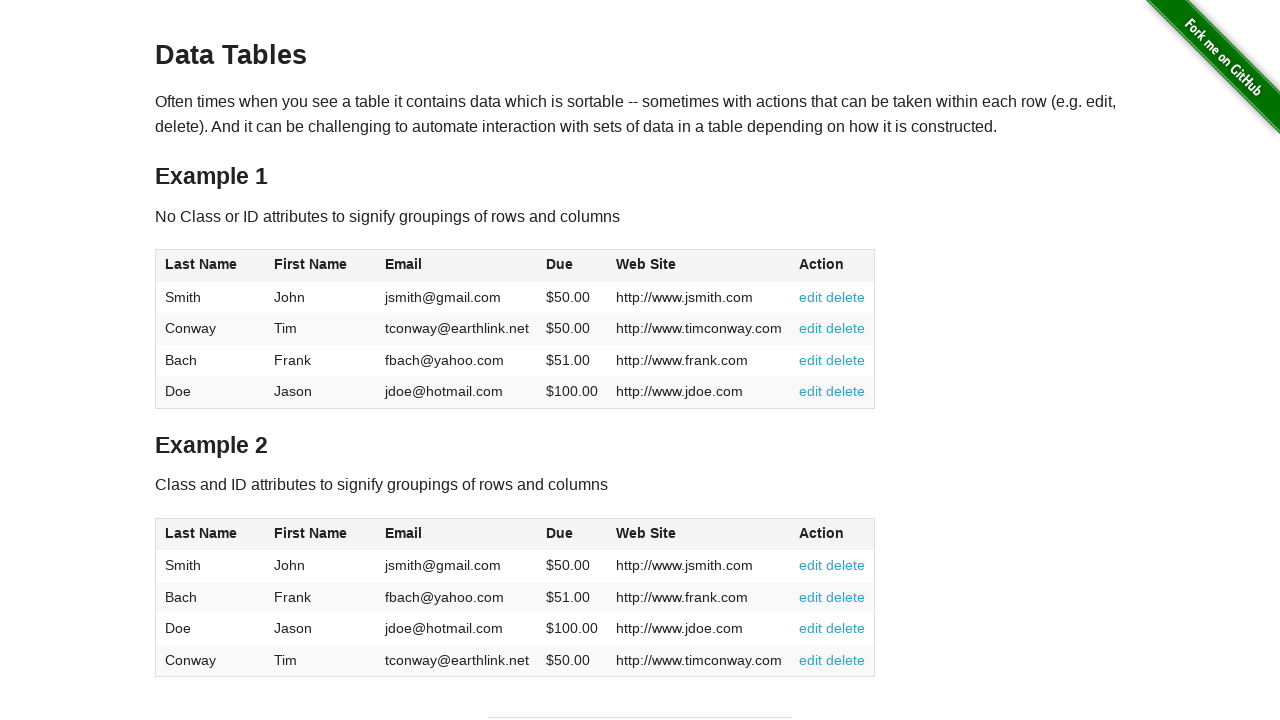